Tests table sorting functionality by clicking a column header and verifying the sort order, then navigates through pagination to find a specific item (Rice) in the table.

Starting URL: https://rahulshettyacademy.com/greenkart/#/offers

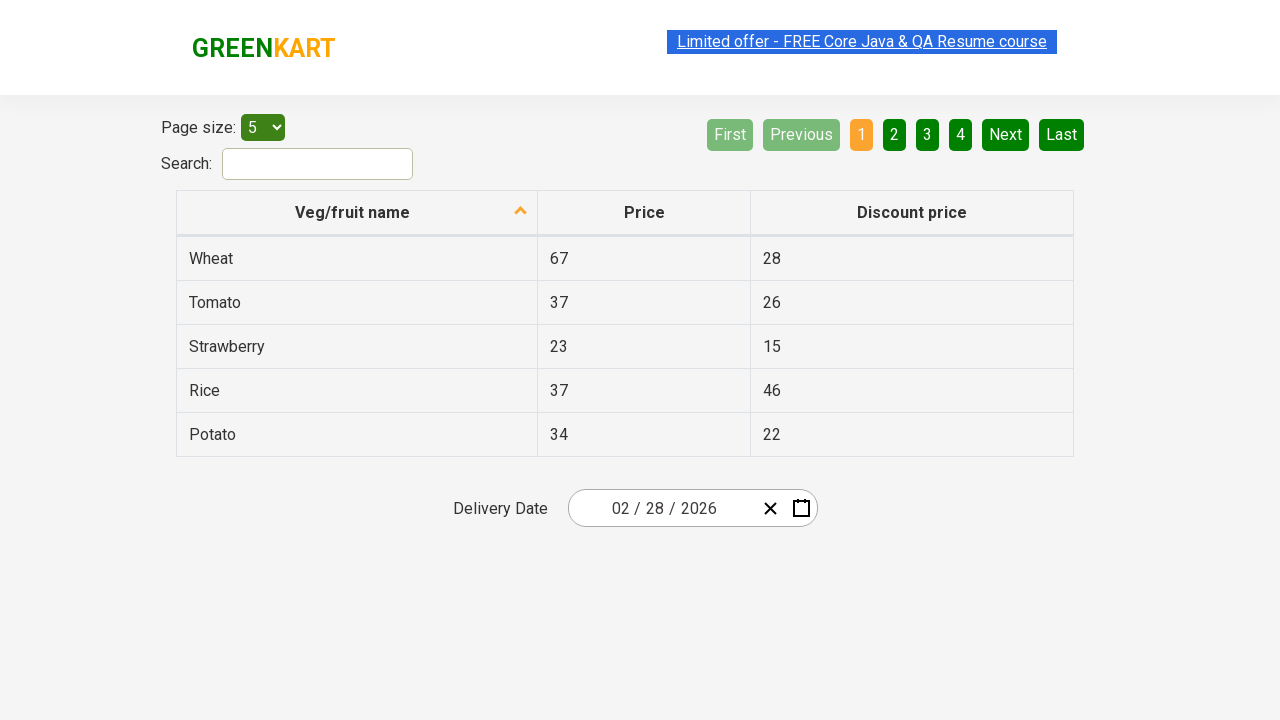

Waited for table header to load
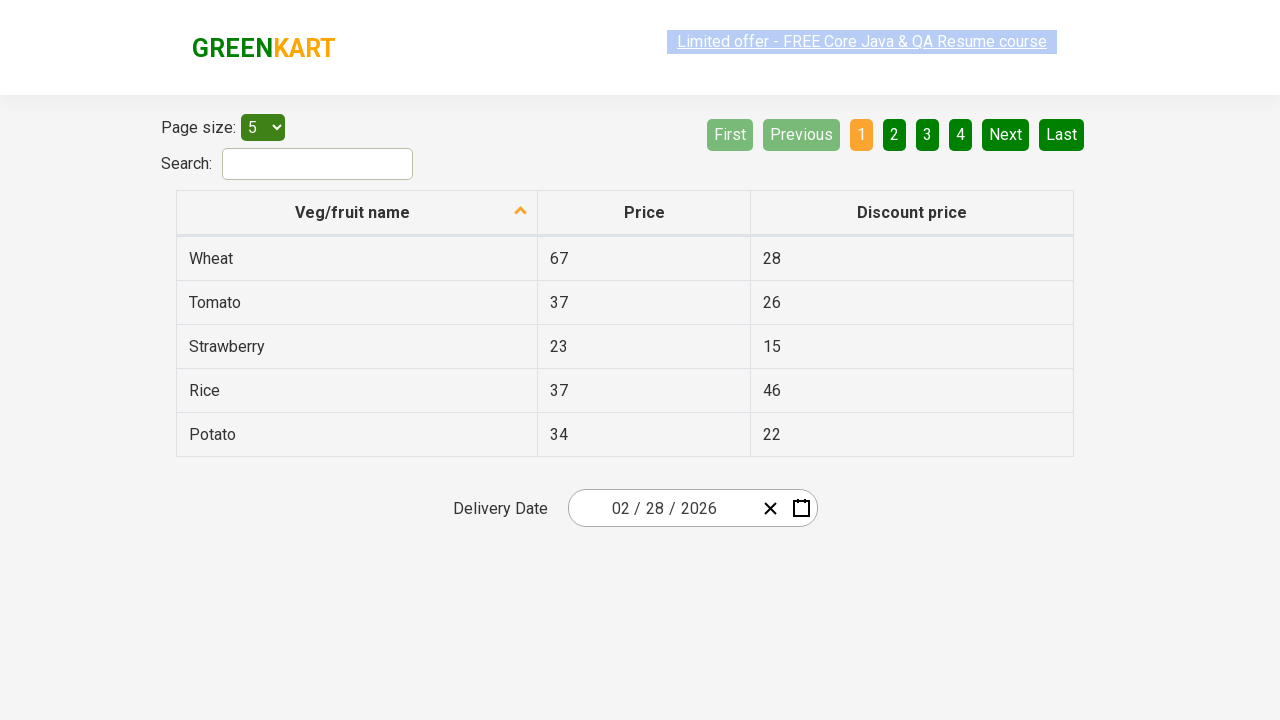

Clicked first column header to sort at (357, 213) on xpath=//tr/th[1]
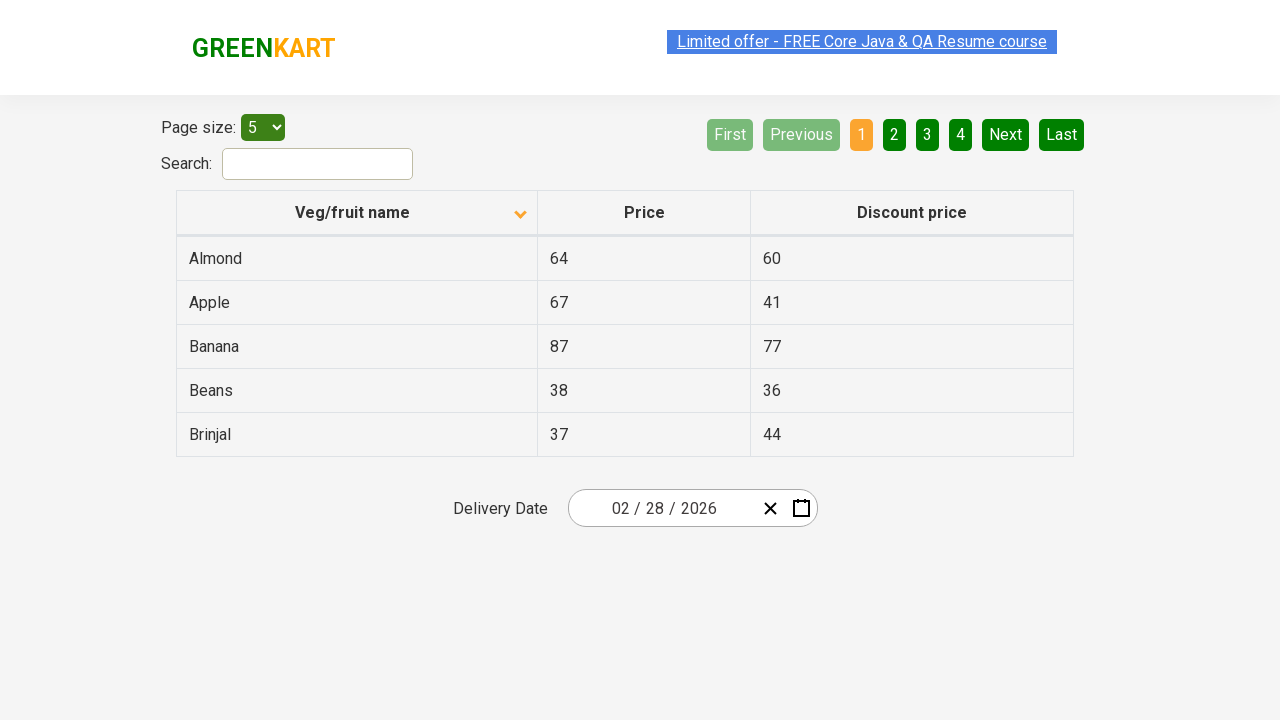

Waited for table data to load after sorting
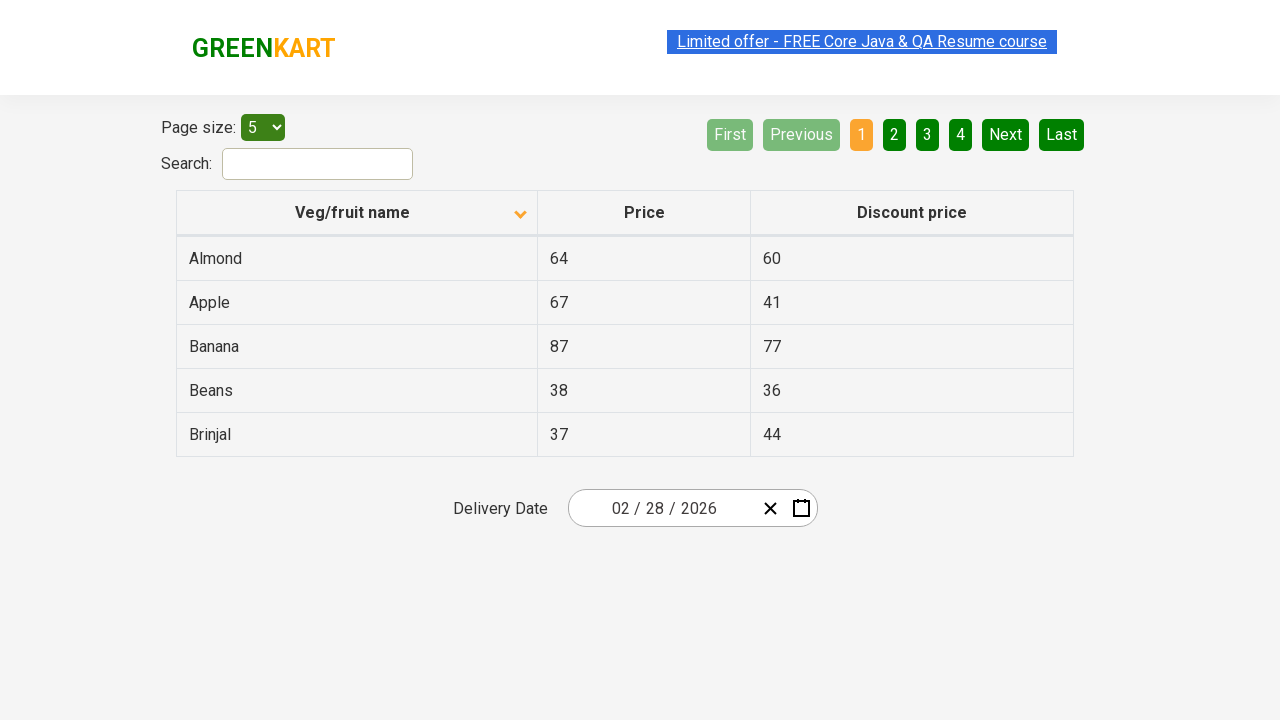

Retrieved 5 items from first column
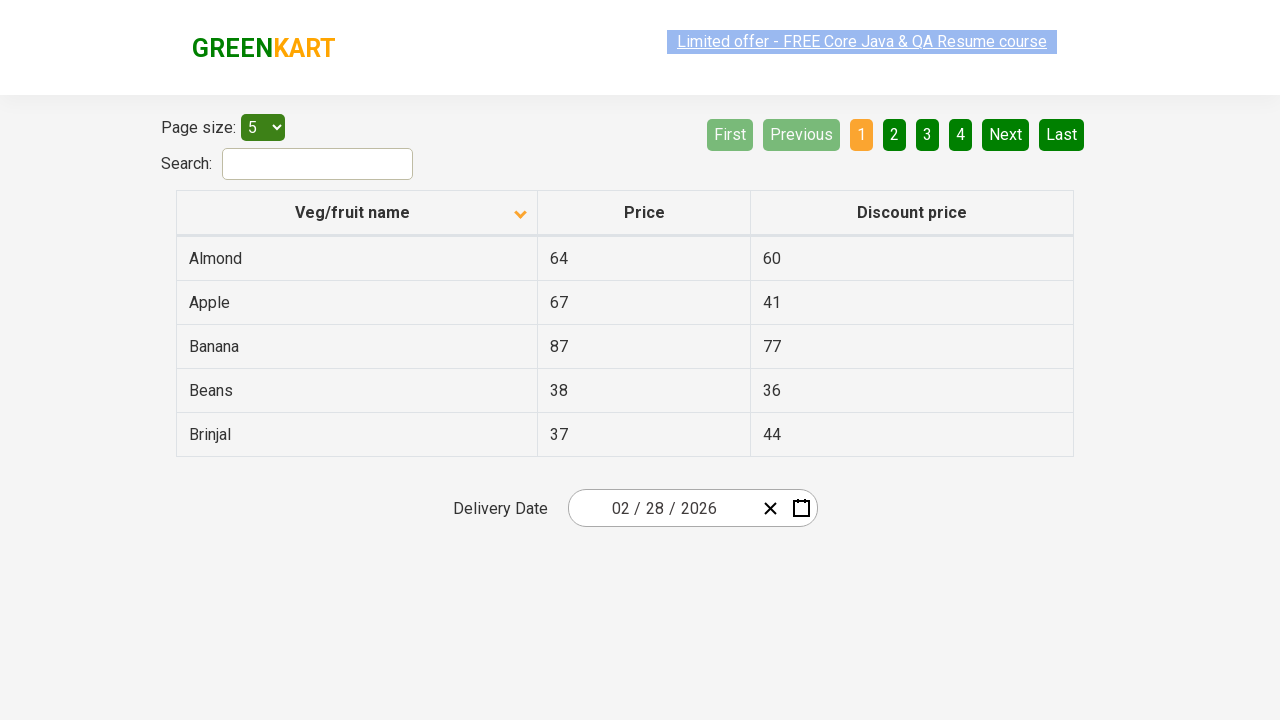

Verified table is sorted alphabetically
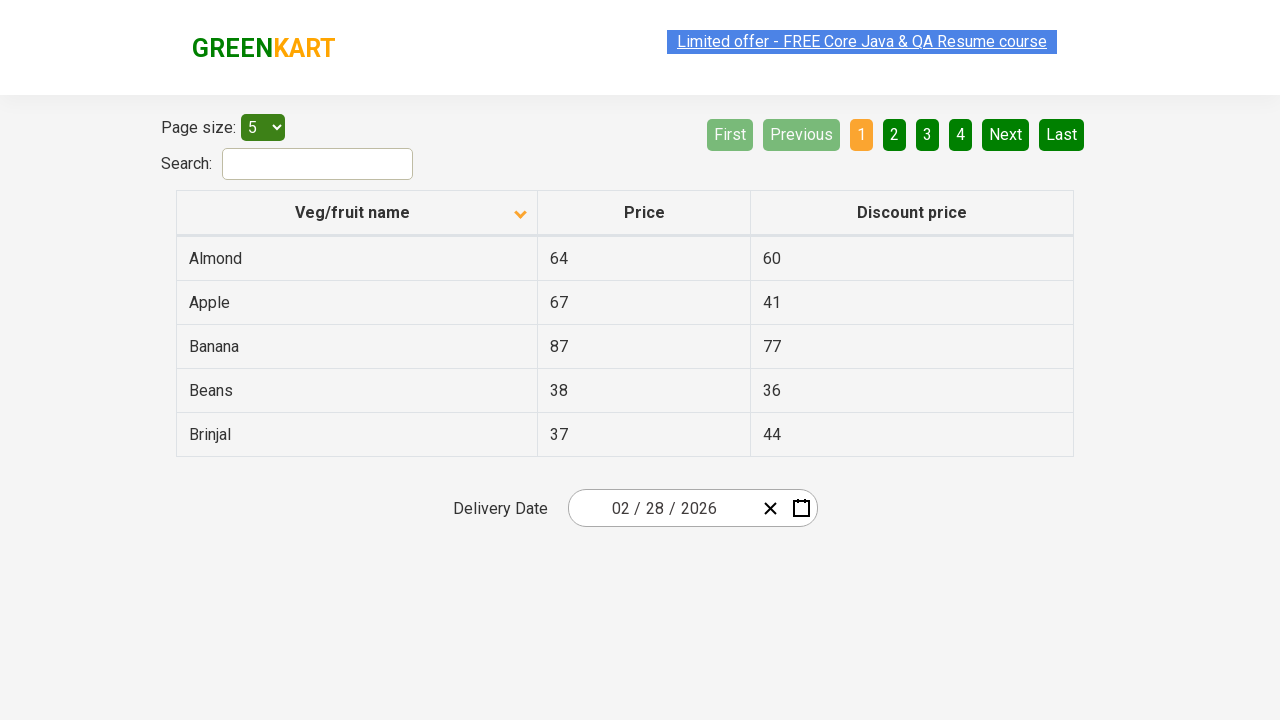

Clicked Next button to navigate to next page at (1006, 134) on [aria-label='Next']
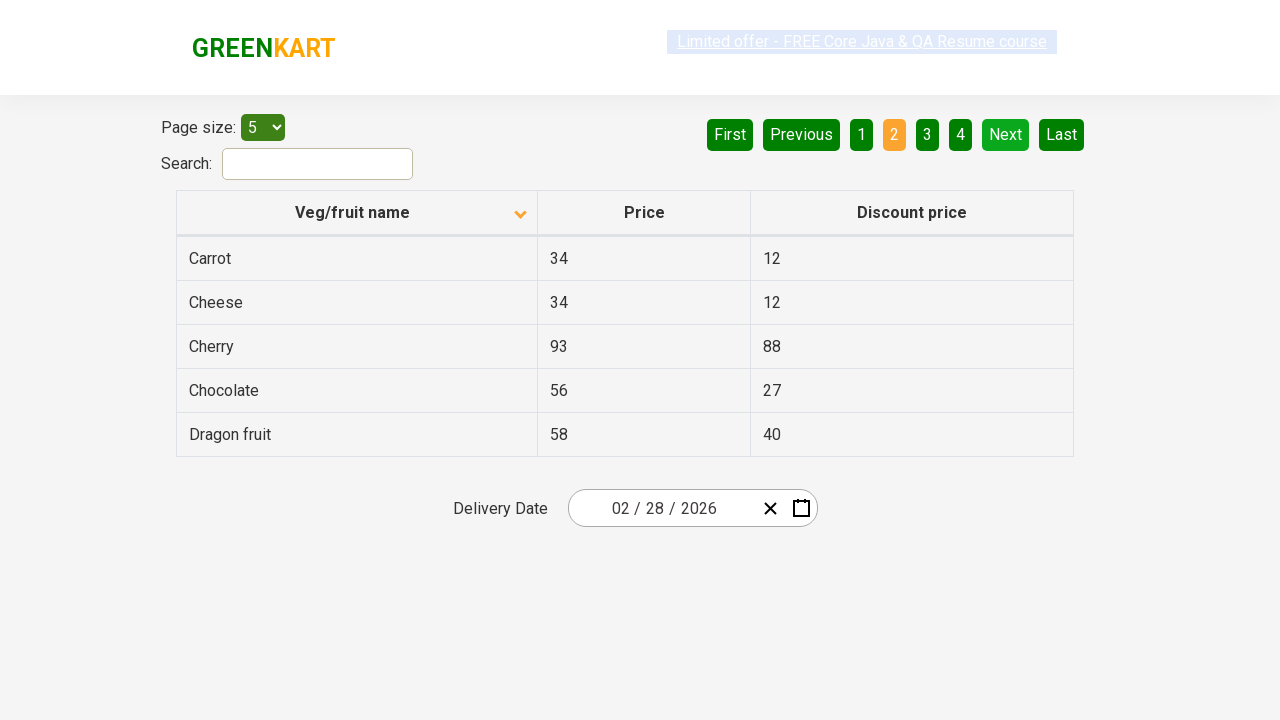

Waited for table to update after pagination
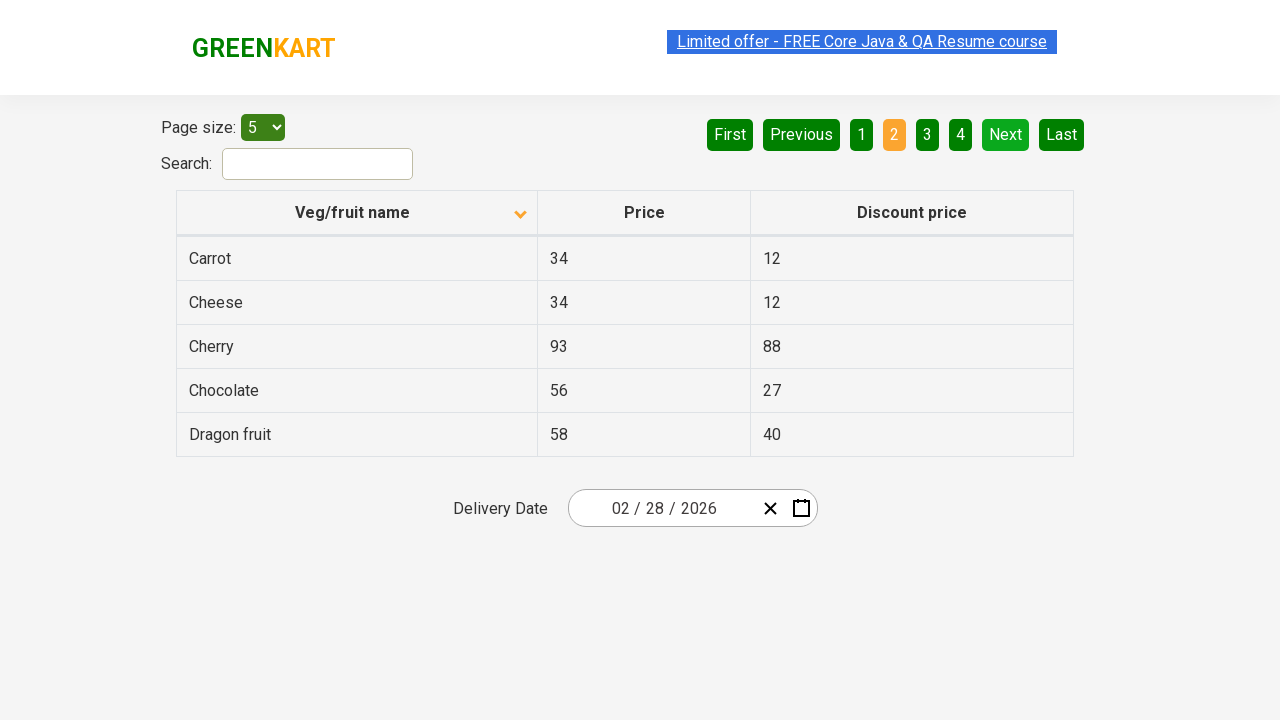

Clicked Next button to navigate to next page at (1006, 134) on [aria-label='Next']
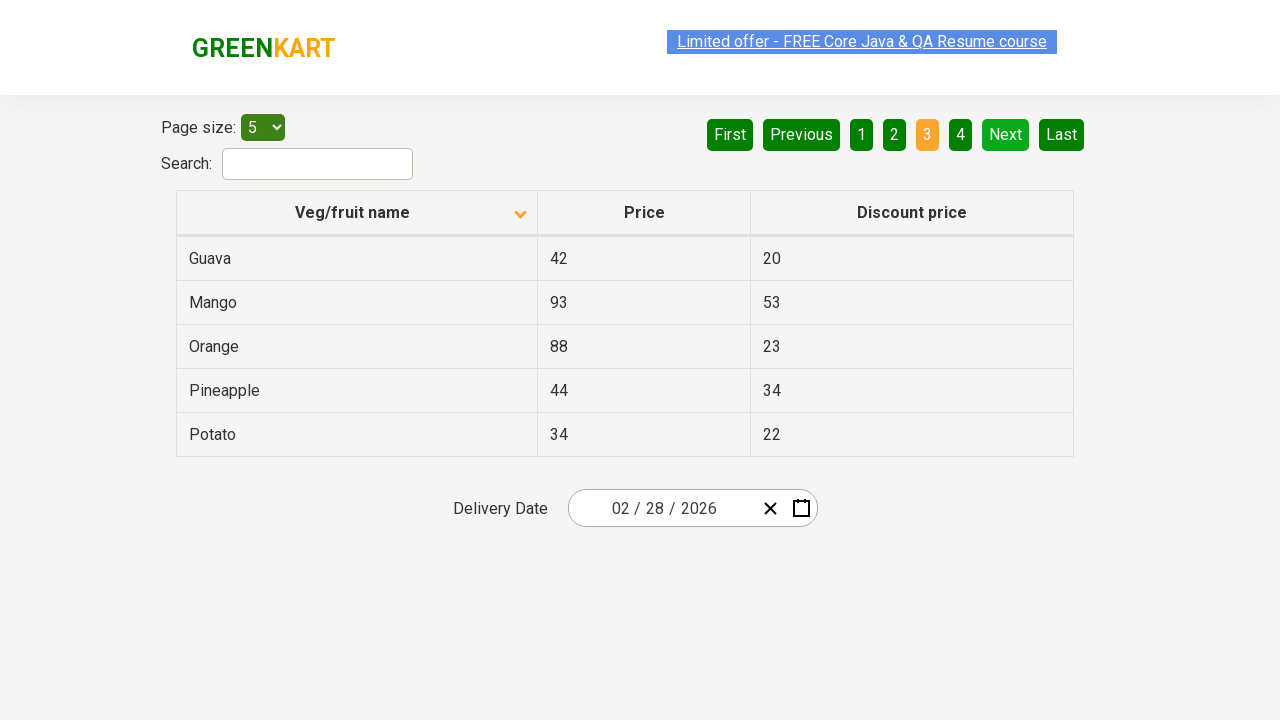

Waited for table to update after pagination
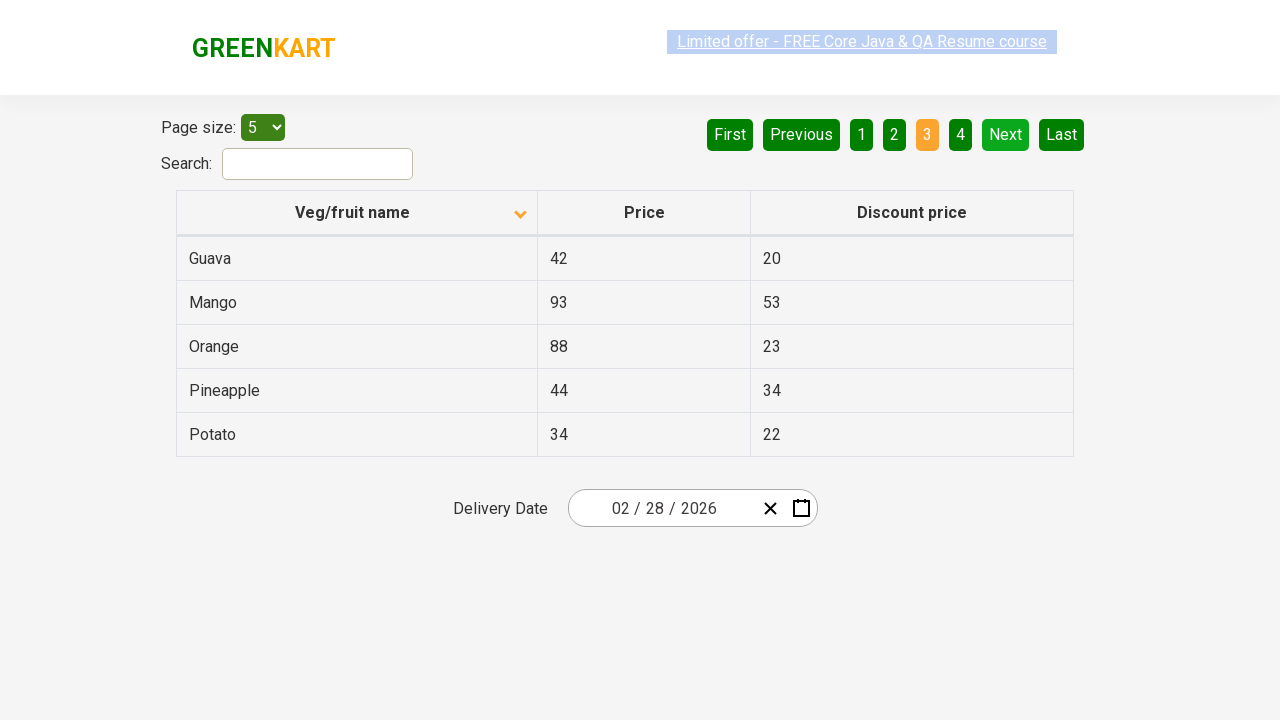

Clicked Next button to navigate to next page at (1006, 134) on [aria-label='Next']
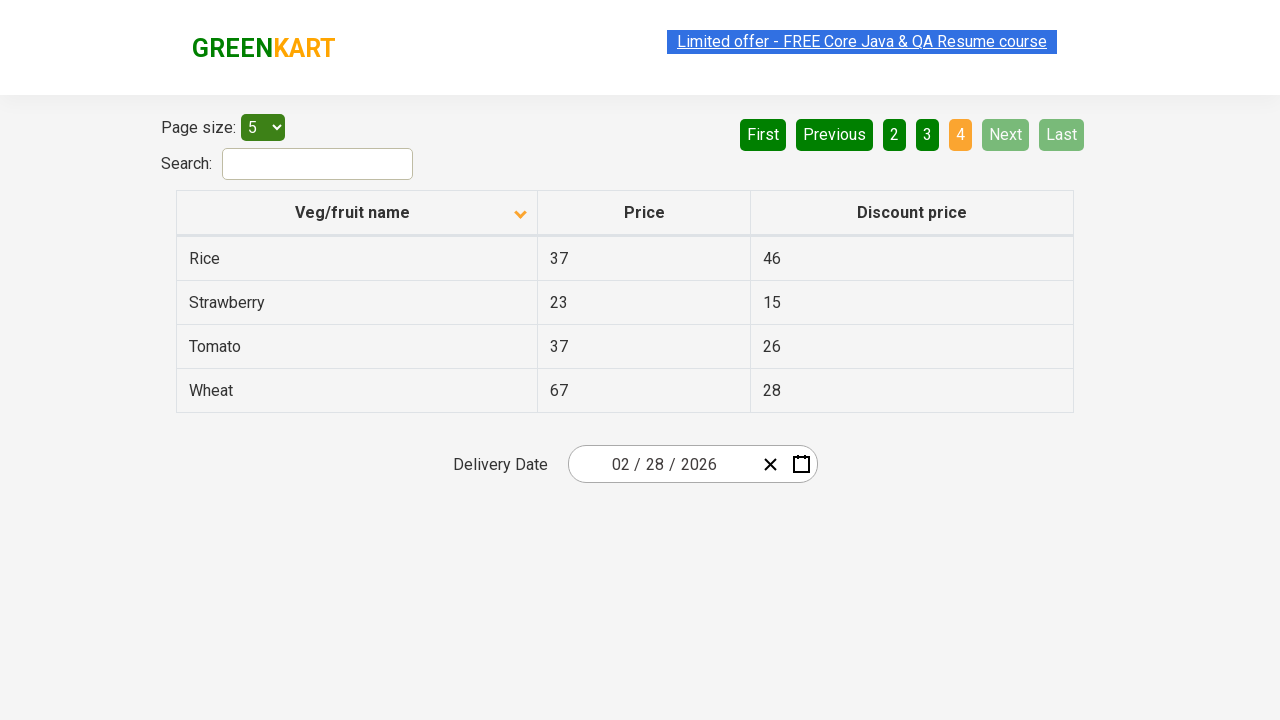

Waited for table to update after pagination
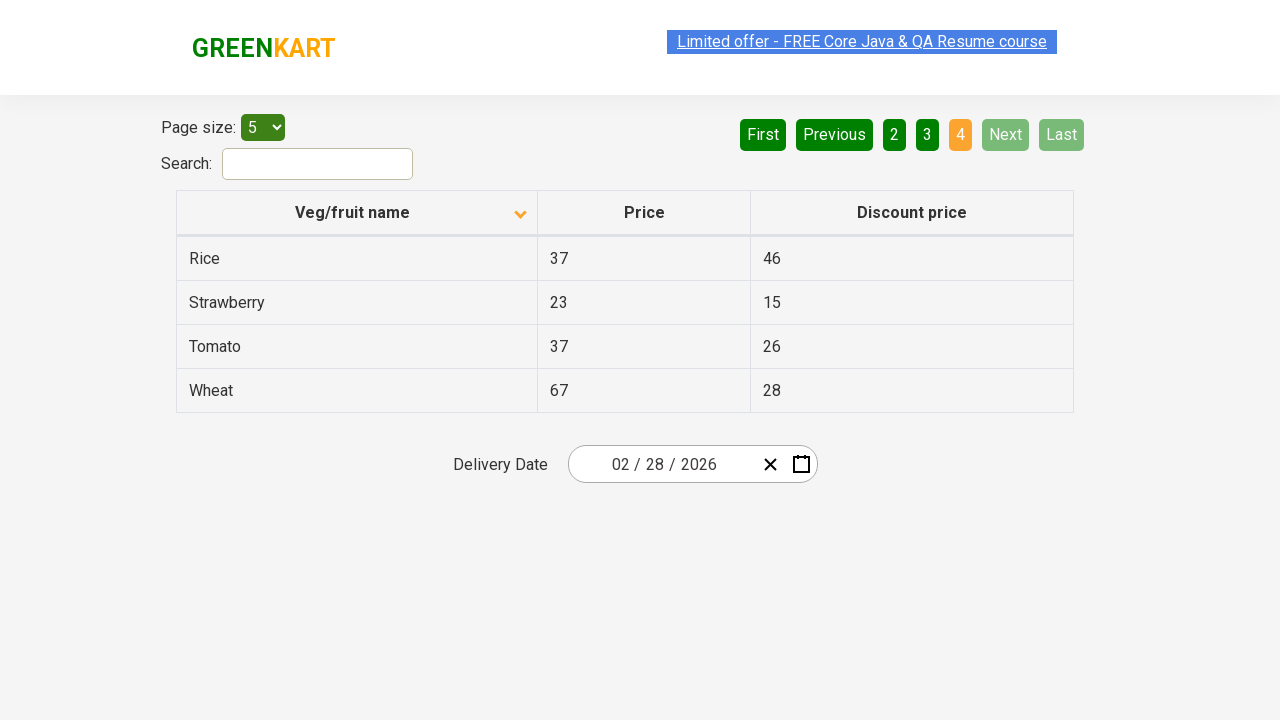

Found 'Rice' in the table
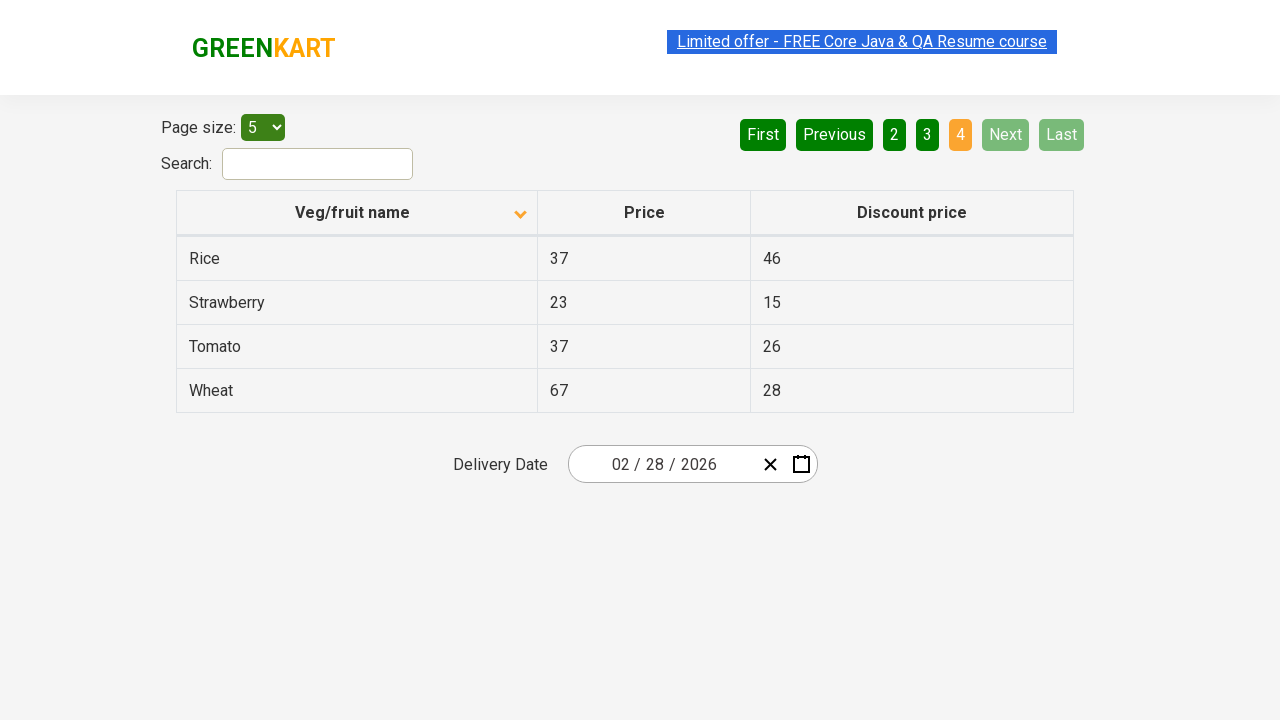

Verified that 'Rice' was found in the table
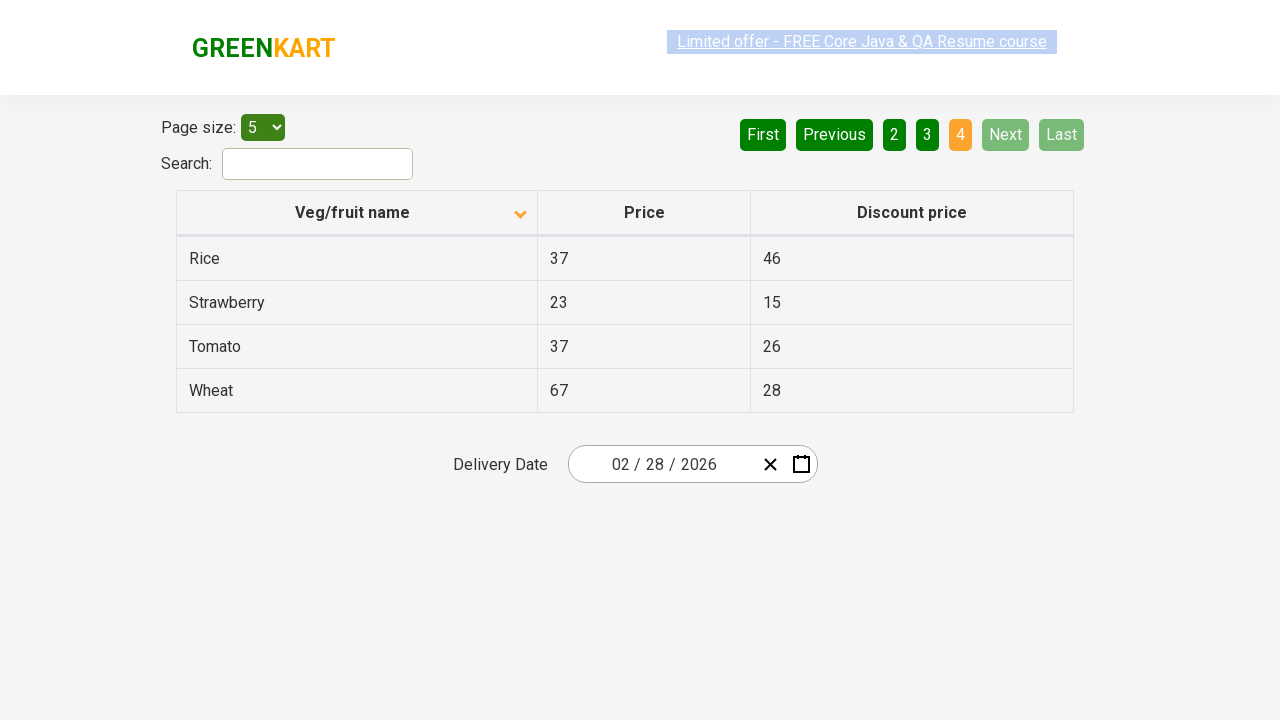

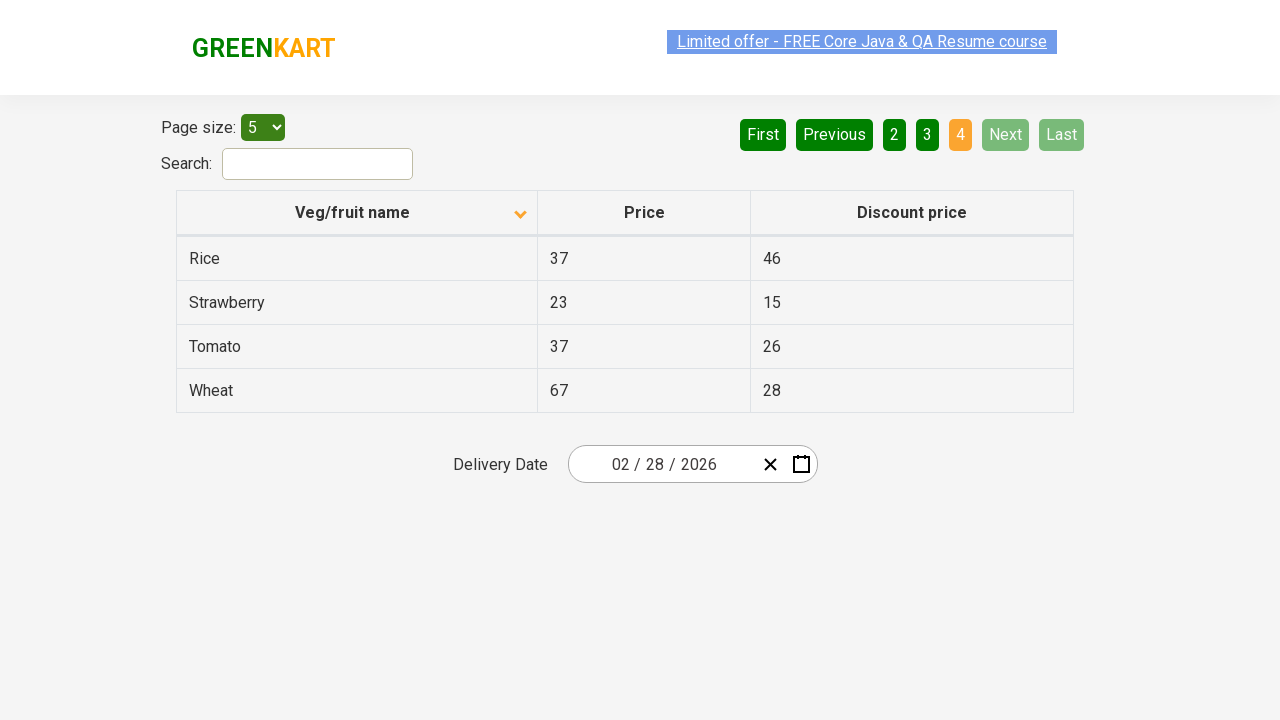